Tests the TodoMVC application by adding three todo items, marking two as completed, filtering by active and completed views, and clearing completed items.

Starting URL: https://demo.playwright.dev/todomvc/#/

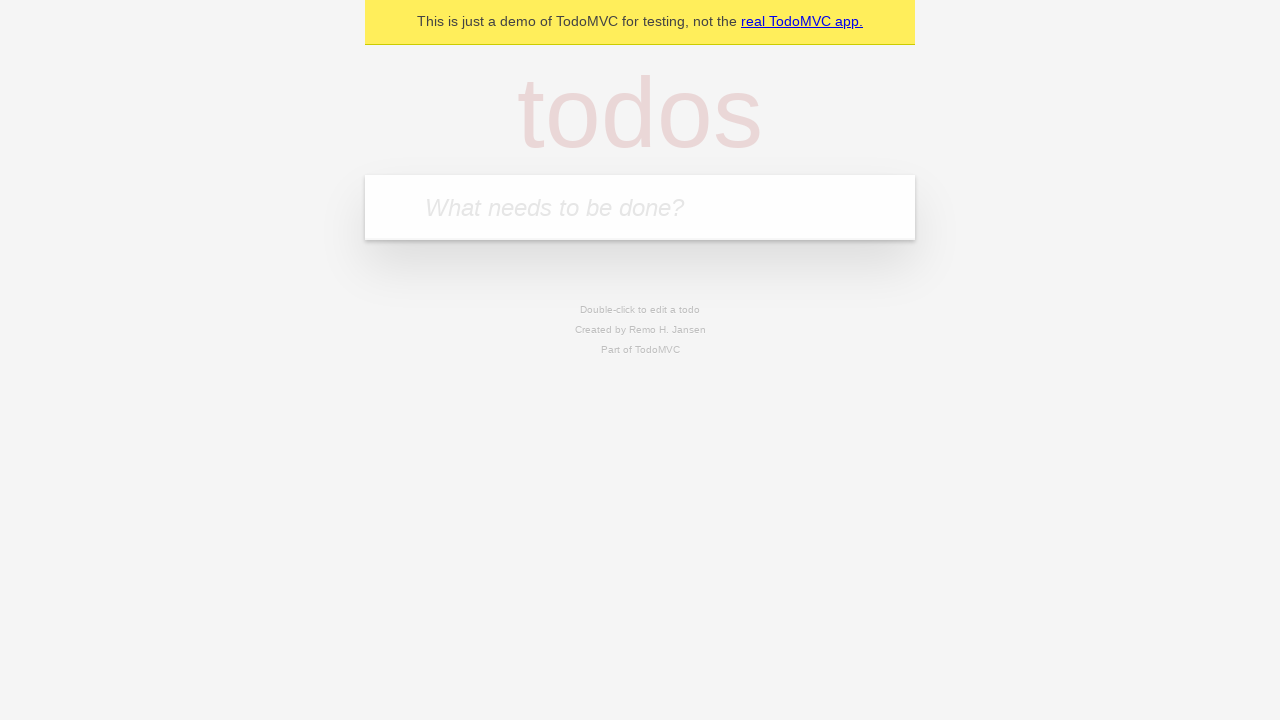

Clicked on the todo input textbox at (640, 207) on internal:role=textbox[name="What needs to be done?"i]
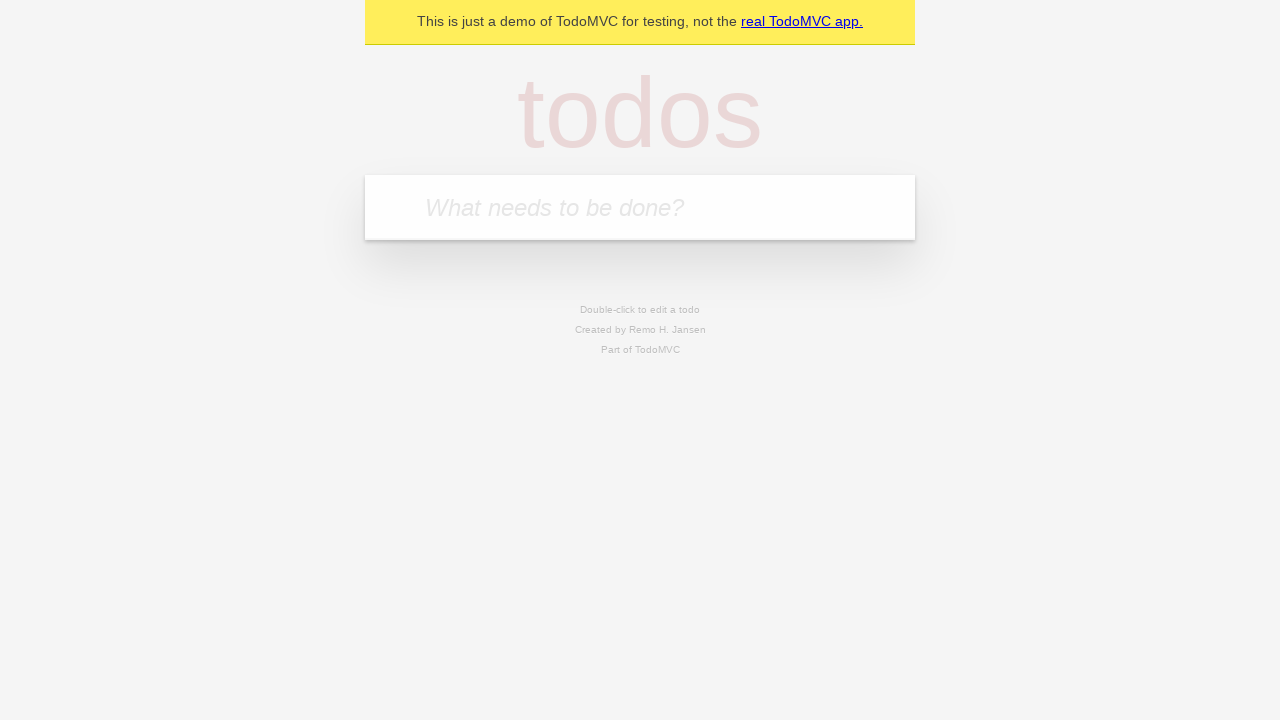

Filled first todo item 'hello there' on internal:role=textbox[name="What needs to be done?"i]
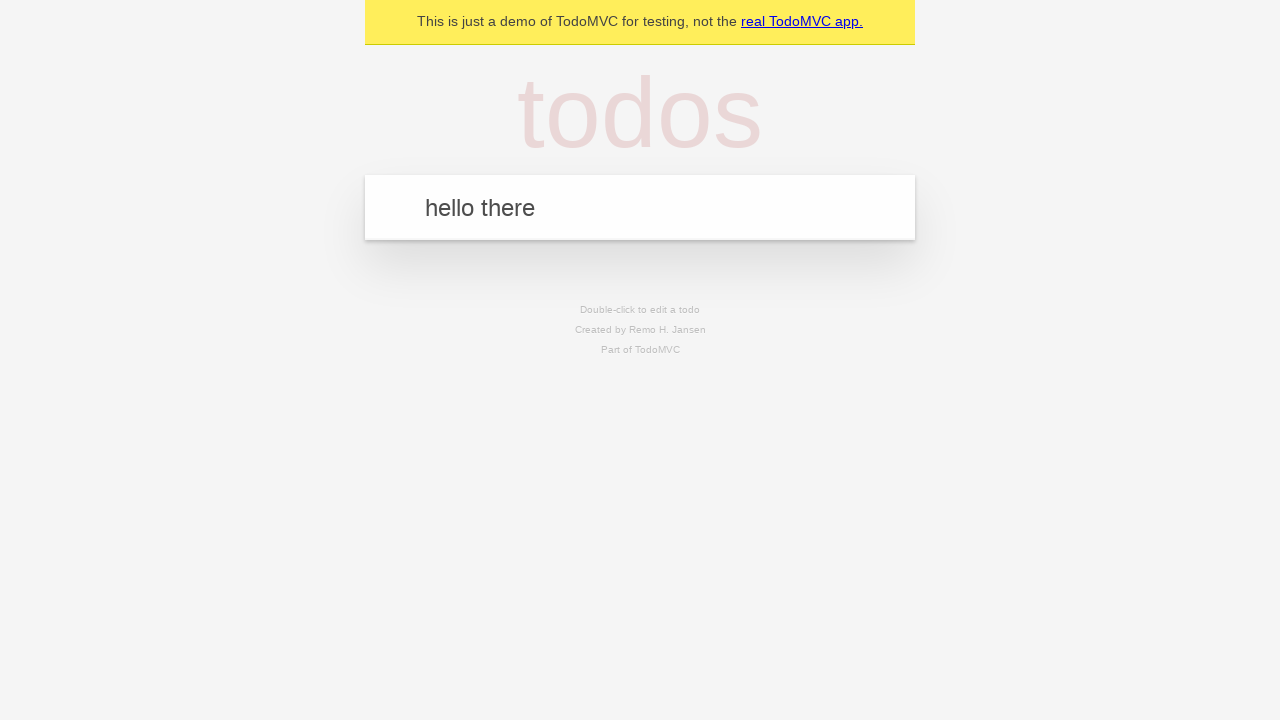

Pressed Enter to add first todo item on internal:role=textbox[name="What needs to be done?"i]
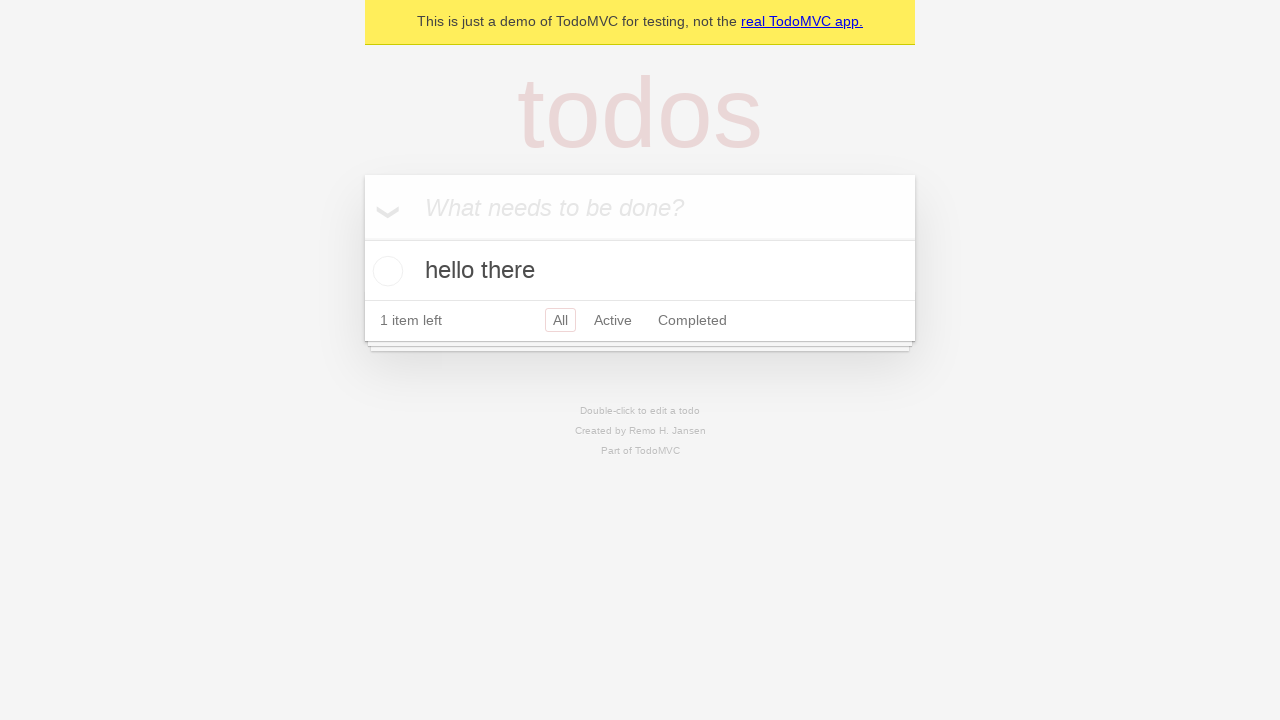

Filled second todo item 'good morning' on internal:role=textbox[name="What needs to be done?"i]
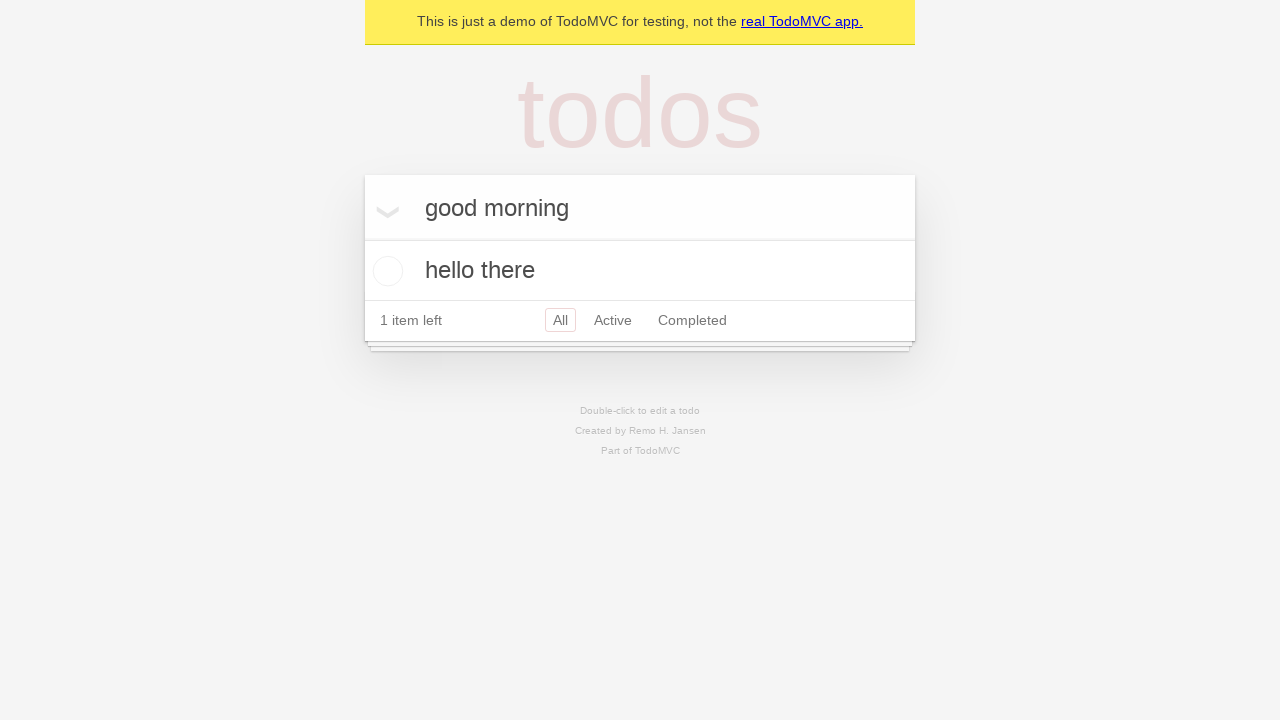

Pressed Enter to add second todo item on internal:role=textbox[name="What needs to be done?"i]
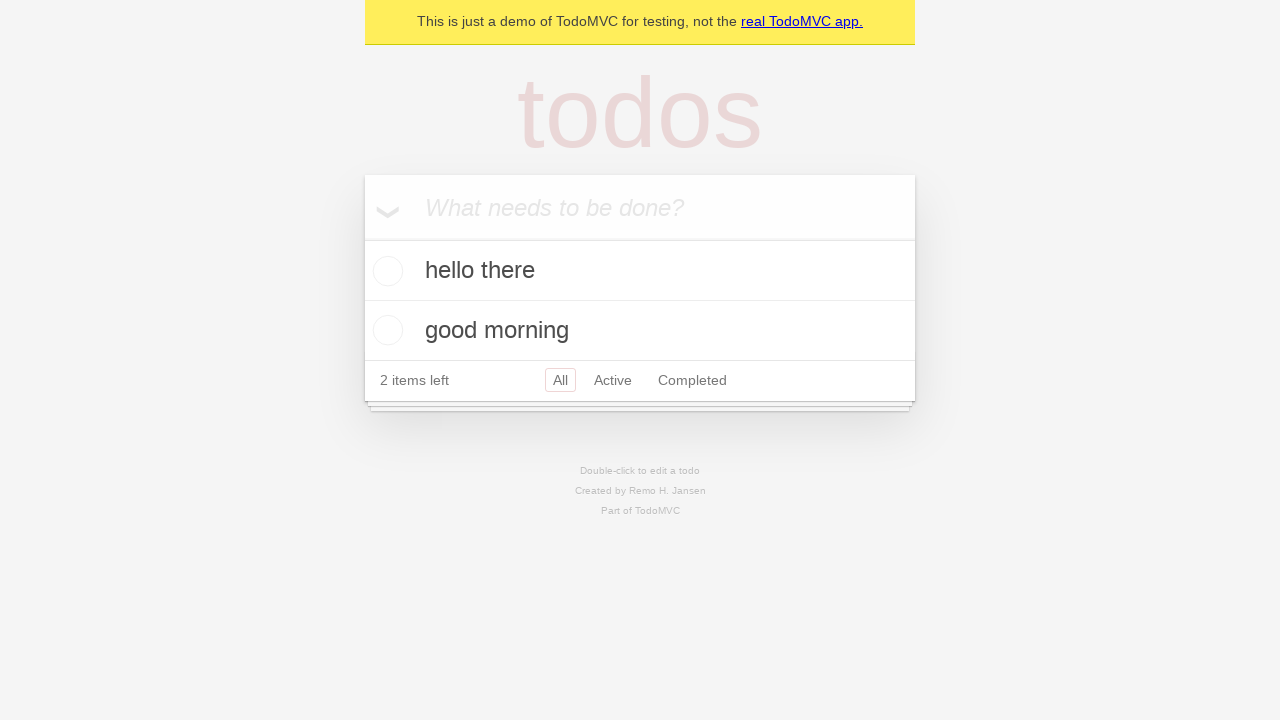

Filled third todo item 'Good night' on internal:role=textbox[name="What needs to be done?"i]
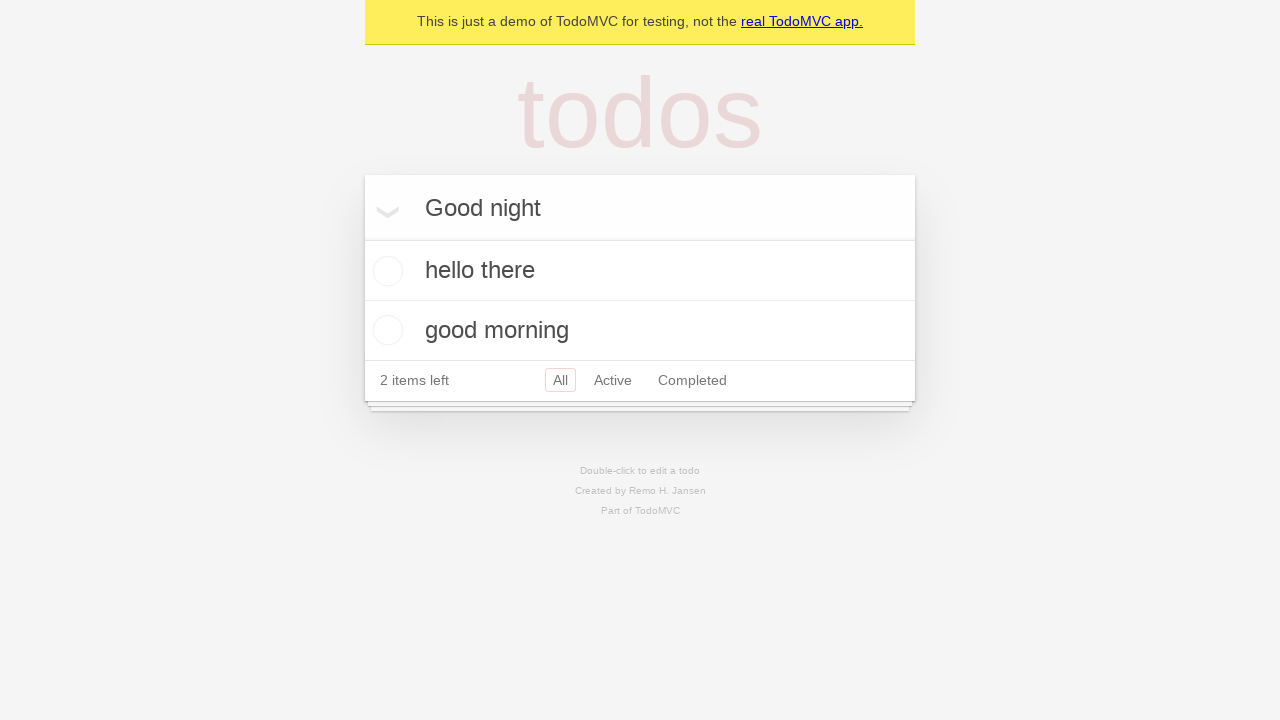

Pressed Enter to add third todo item on internal:role=textbox[name="What needs to be done?"i]
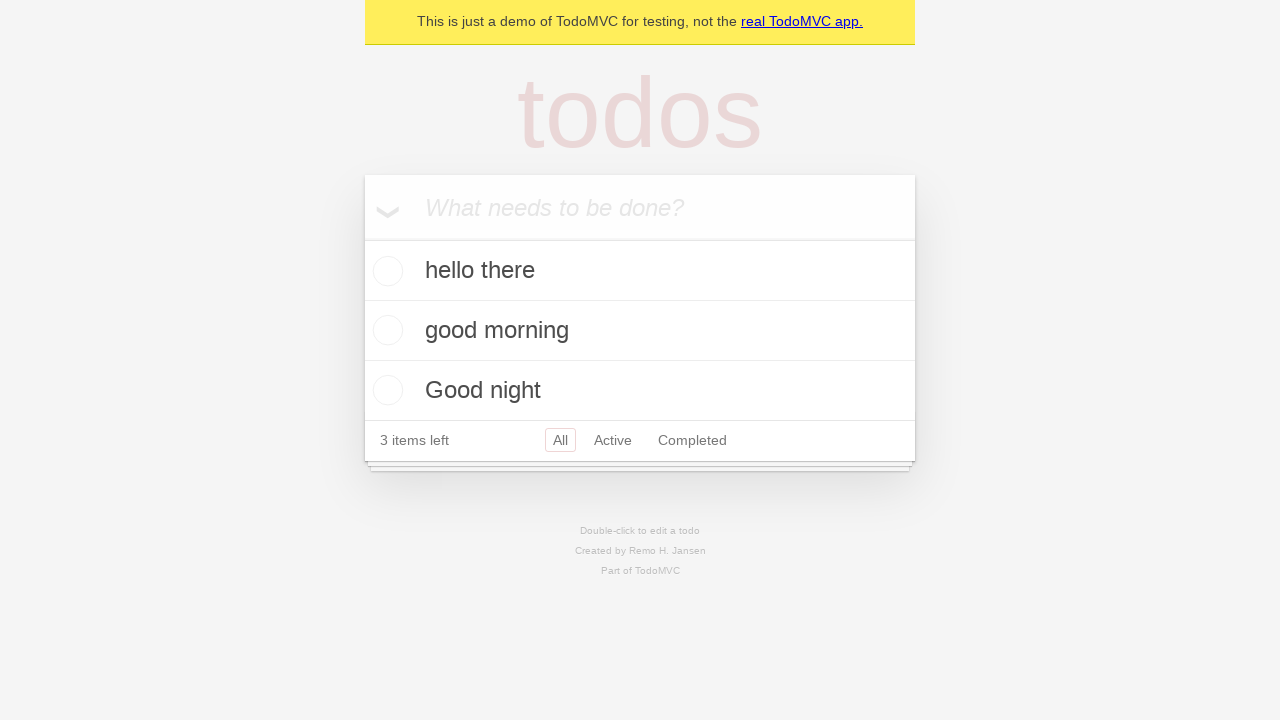

Marked first todo item 'hello there' as completed at (385, 271) on internal:role=listitem >> internal:has-text="hello there"i >> internal:label="To
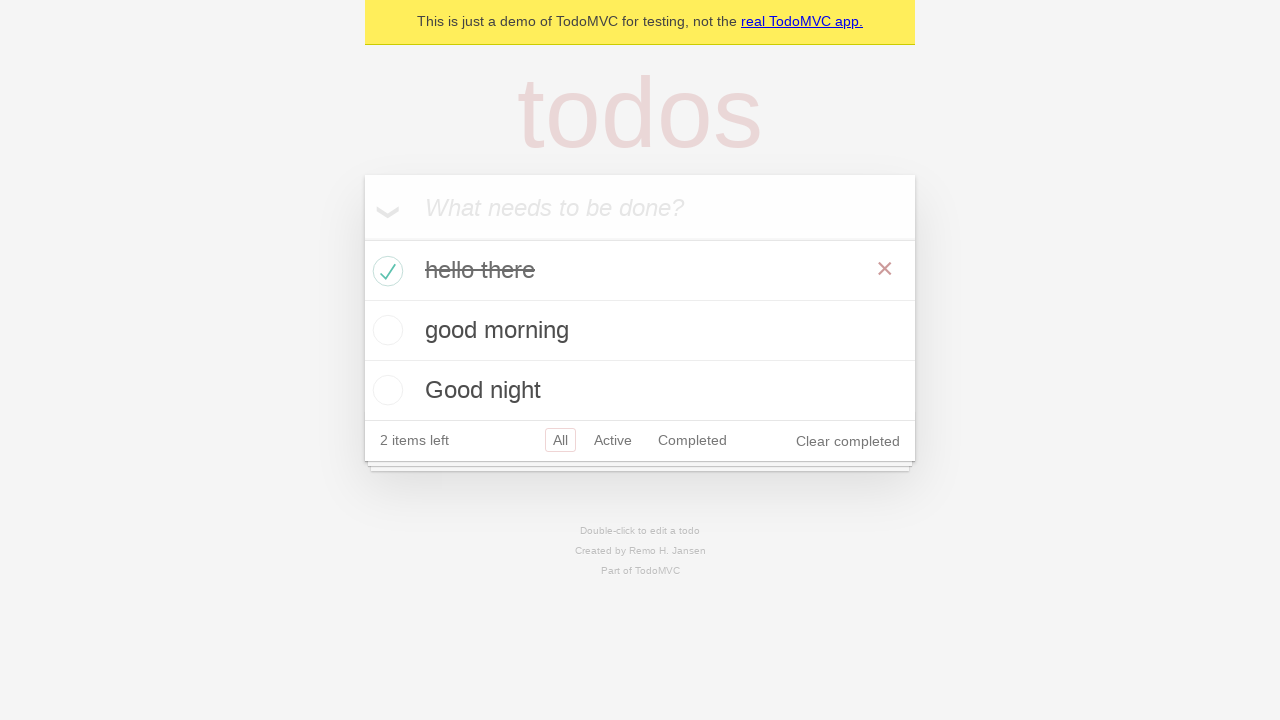

Marked third todo item 'Good night' as completed at (385, 390) on internal:role=listitem >> internal:has-text="Good night"i >> internal:label="Tog
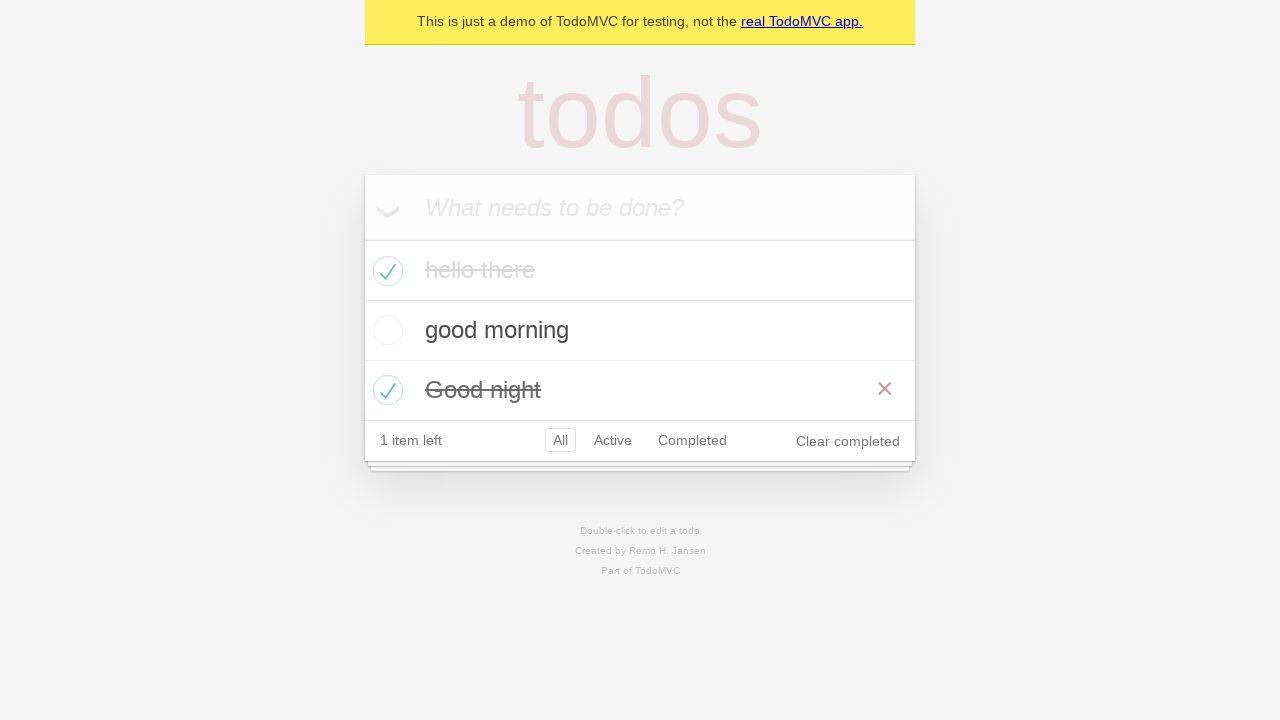

Clicked on Active filter to show only active items at (613, 440) on internal:role=link[name="Active"i]
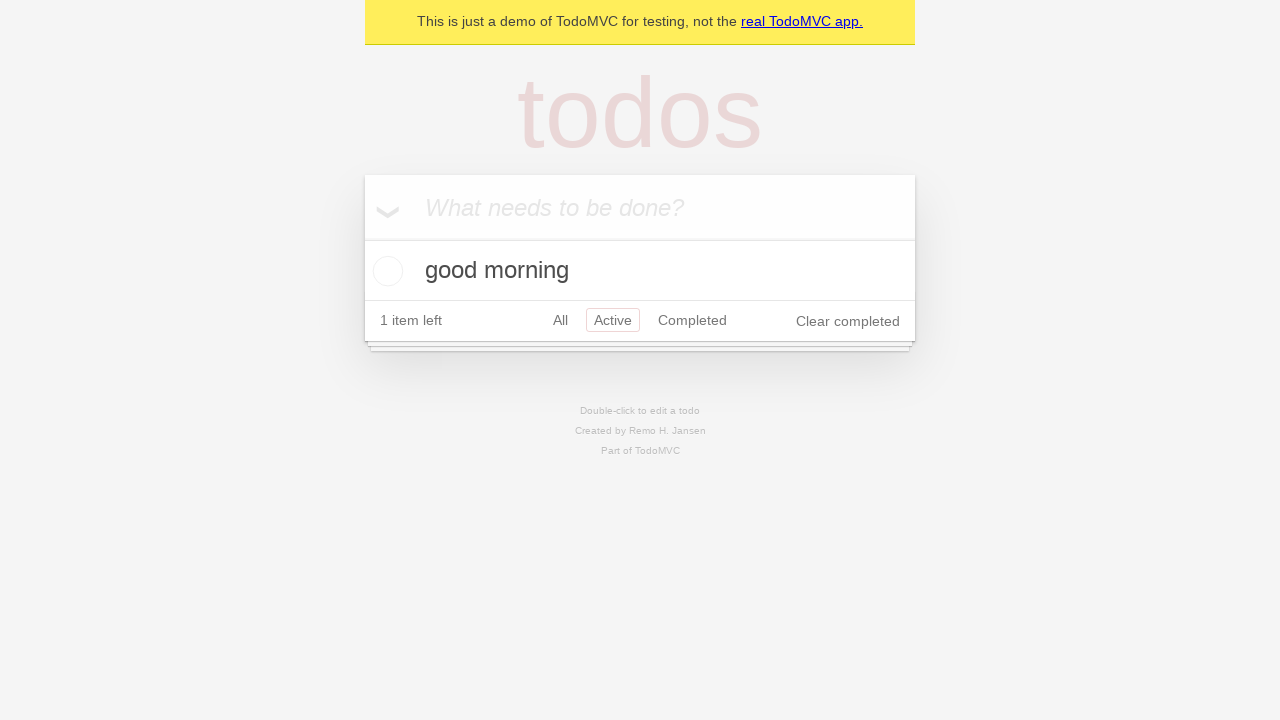

Clicked on Completed filter to show only completed items at (692, 320) on internal:role=link[name="Completed"i]
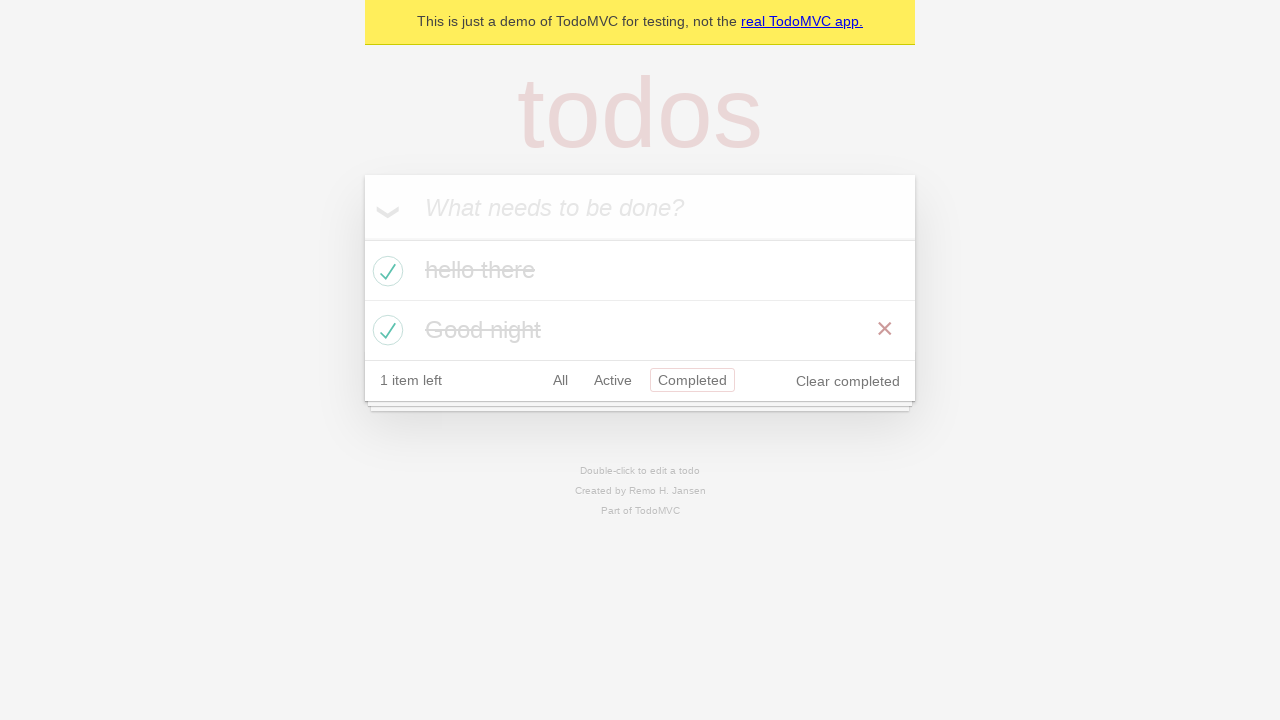

Clicked Clear completed button to remove all completed items at (848, 381) on internal:role=button[name="Clear completed"i]
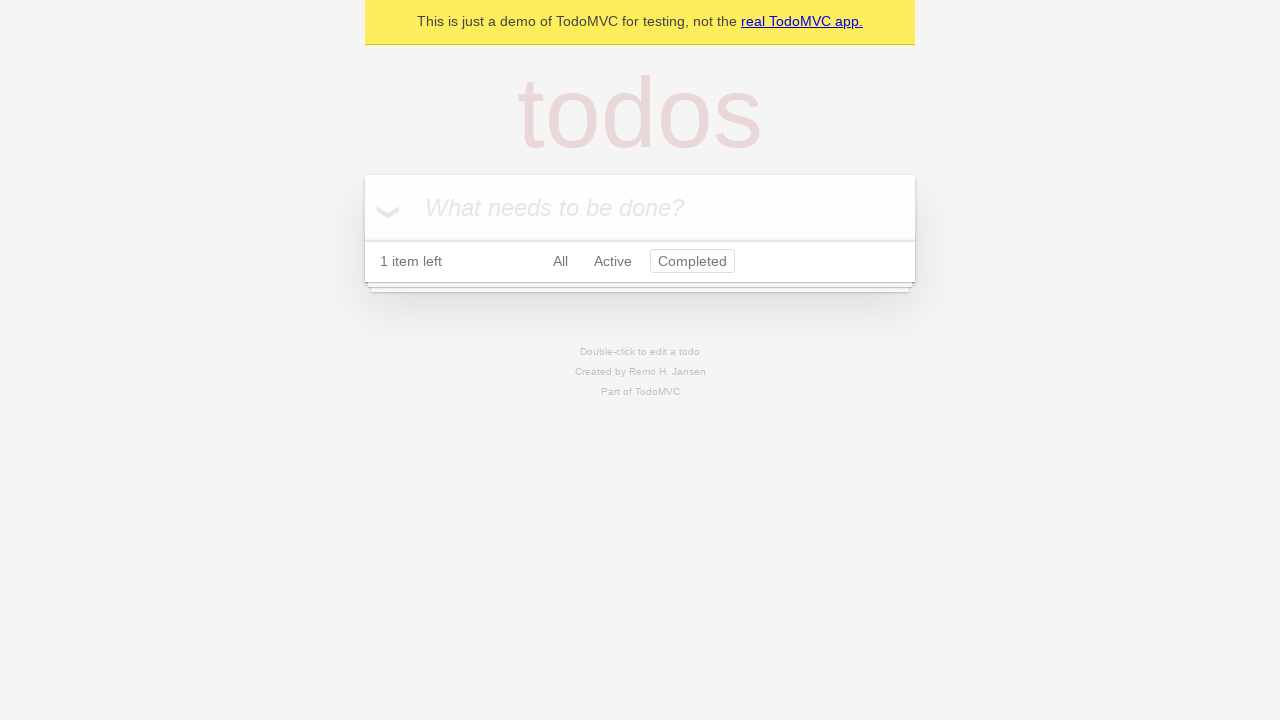

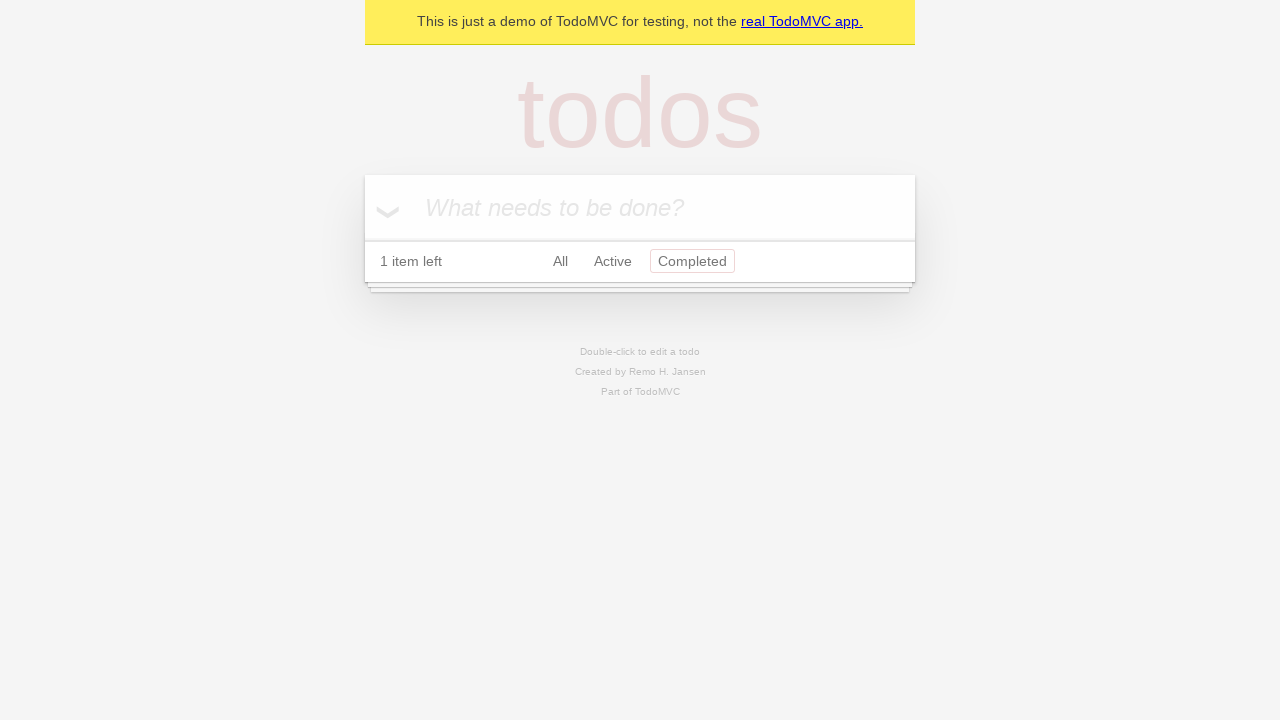